Tests the Delta Airlines date picker functionality by opening the calendar, navigating to March, and selecting the 20th as the departure date

Starting URL: https://www.delta.com/

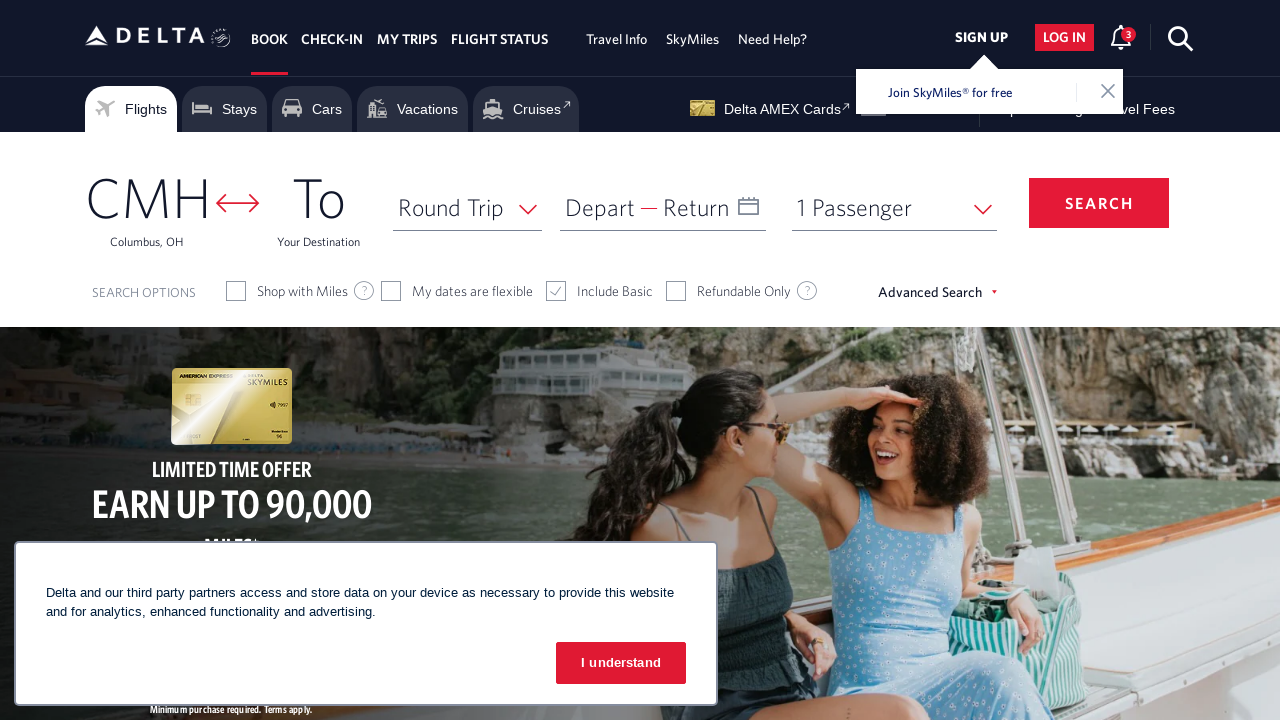

Clicked on 'Depart' to open the date picker calendar at (600, 207) on xpath=//span[text()='Depart']
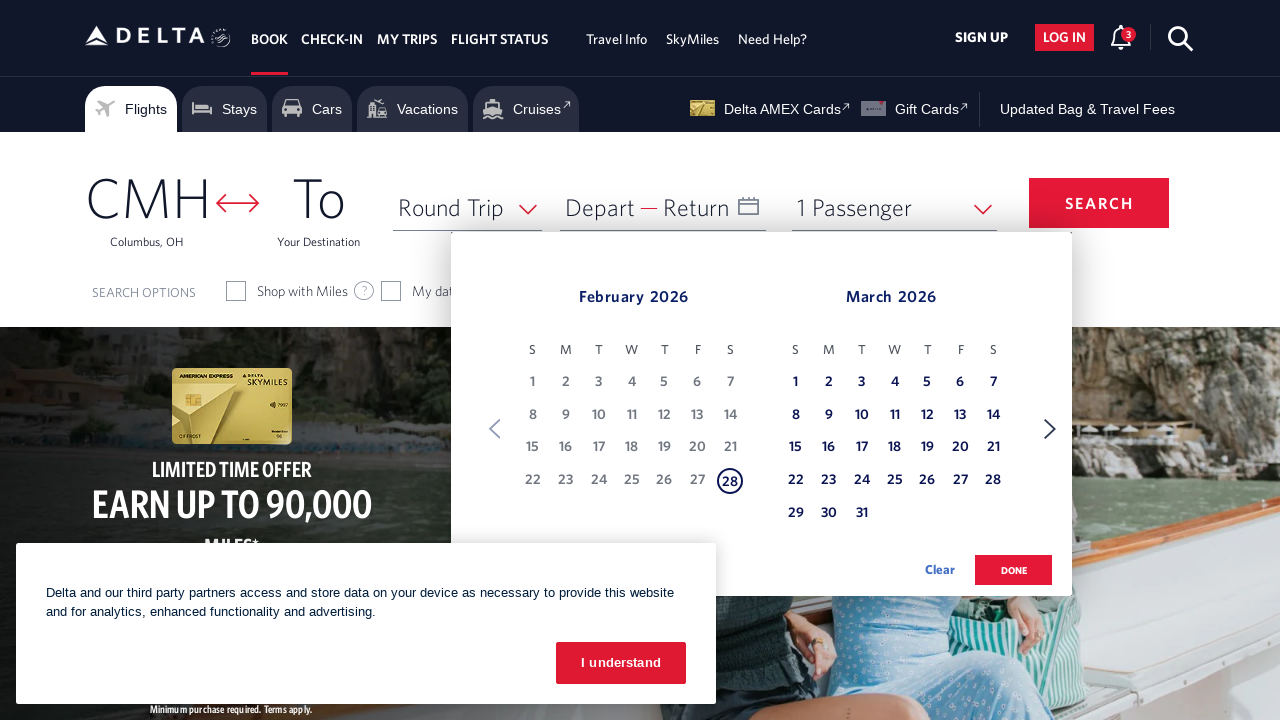

Calendar appeared and month selector is now visible
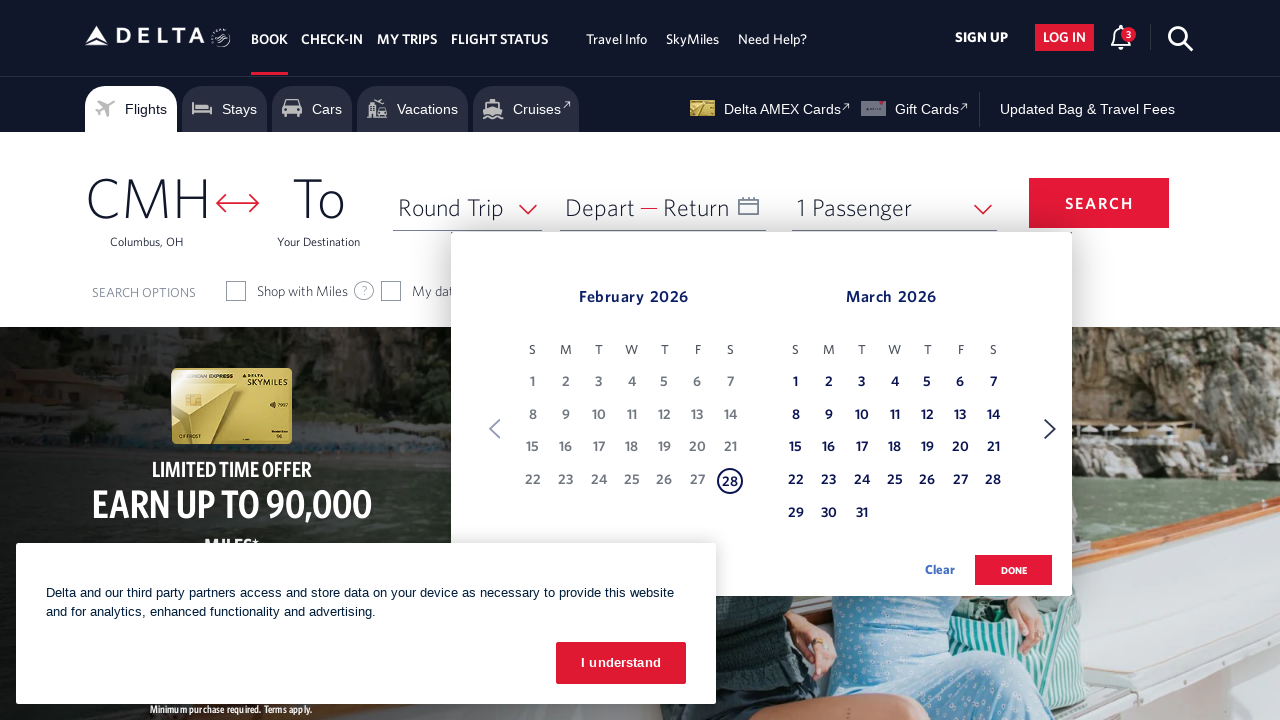

Clicked 'Next' button to navigate to the next month at (1050, 429) on xpath=//span[text()='Next']
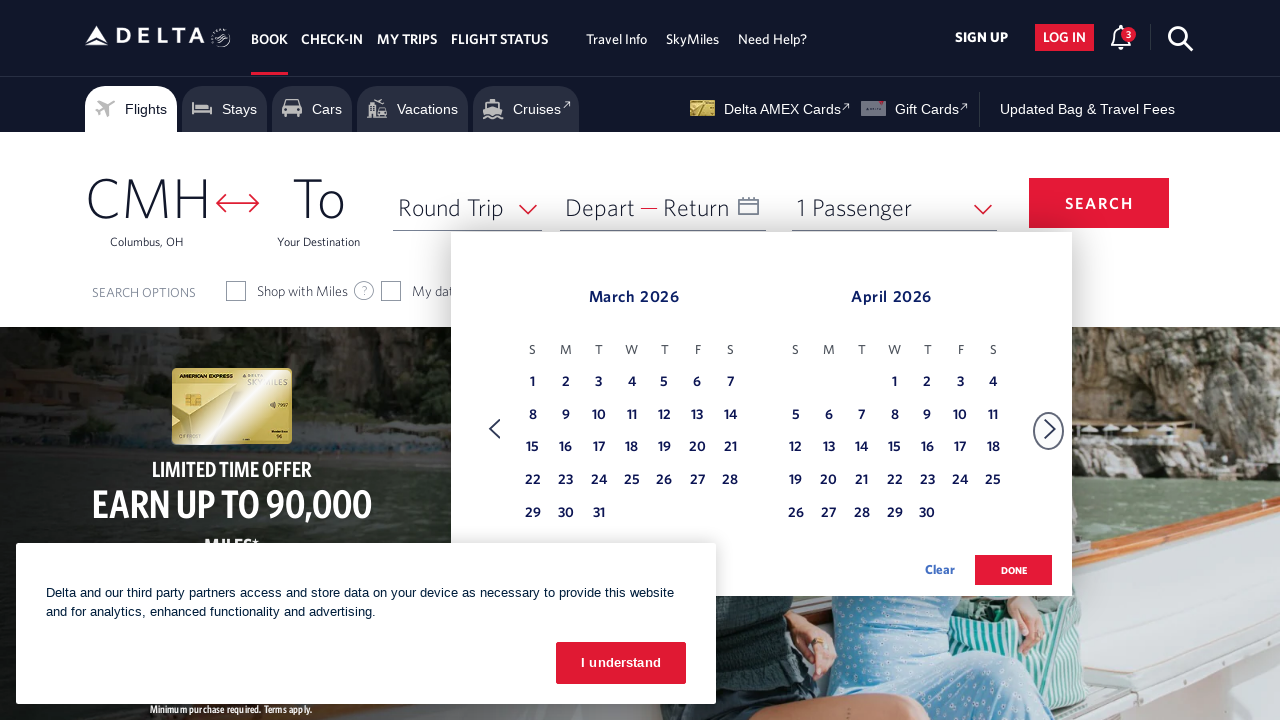

Waited 500ms for calendar animation to complete
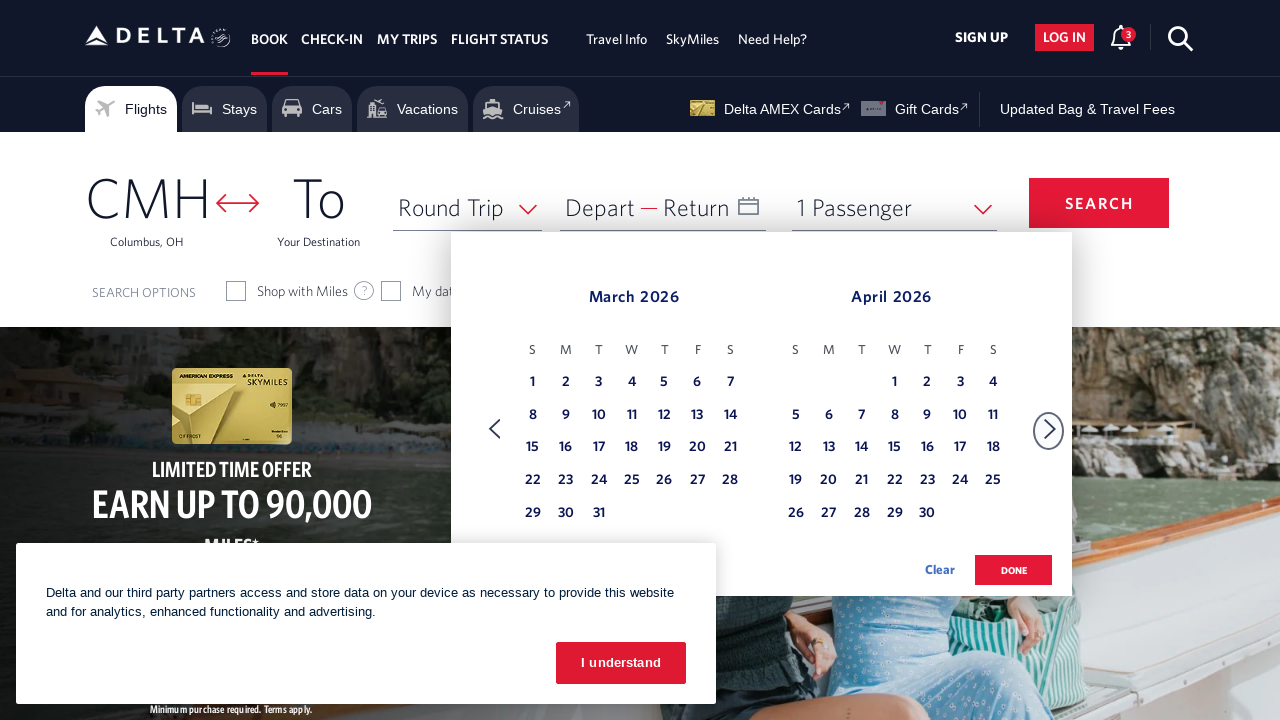

Navigated to March in the calendar
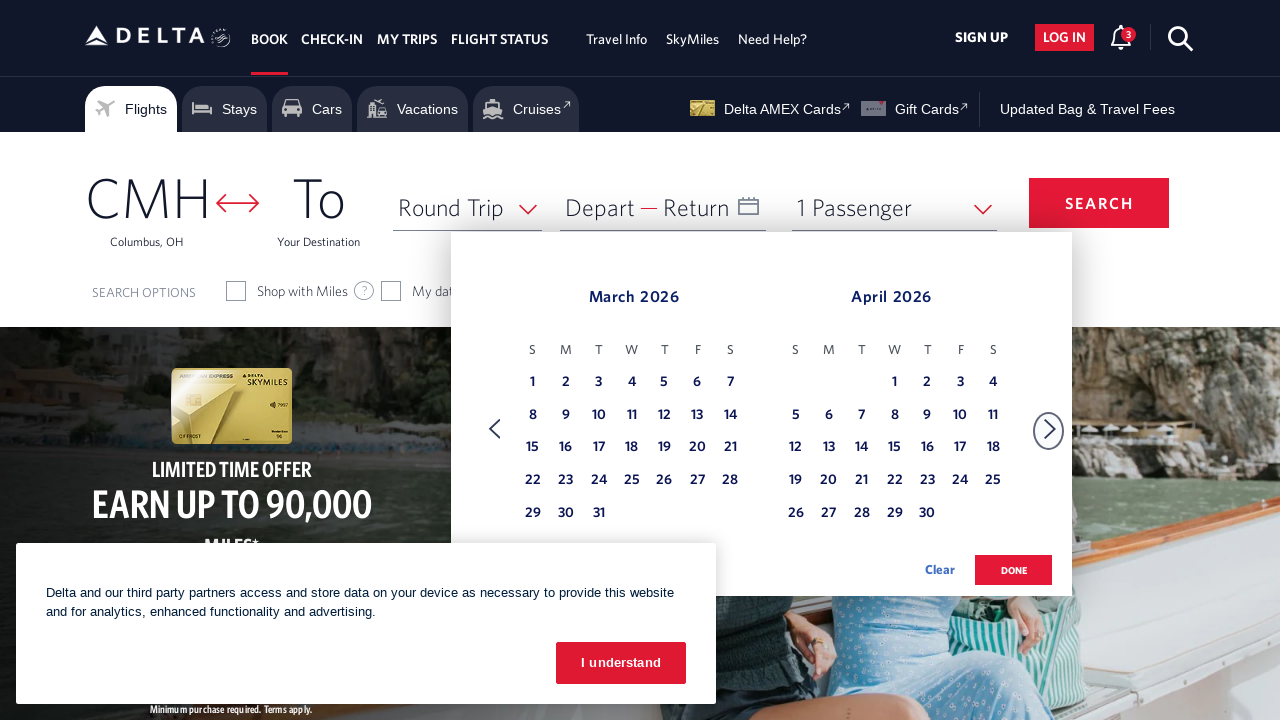

Selected the 20th as the departure date at (697, 448) on (//table[contains(@class,'dl-datepicker-calendar')])[1]//td[normalize-space()='2
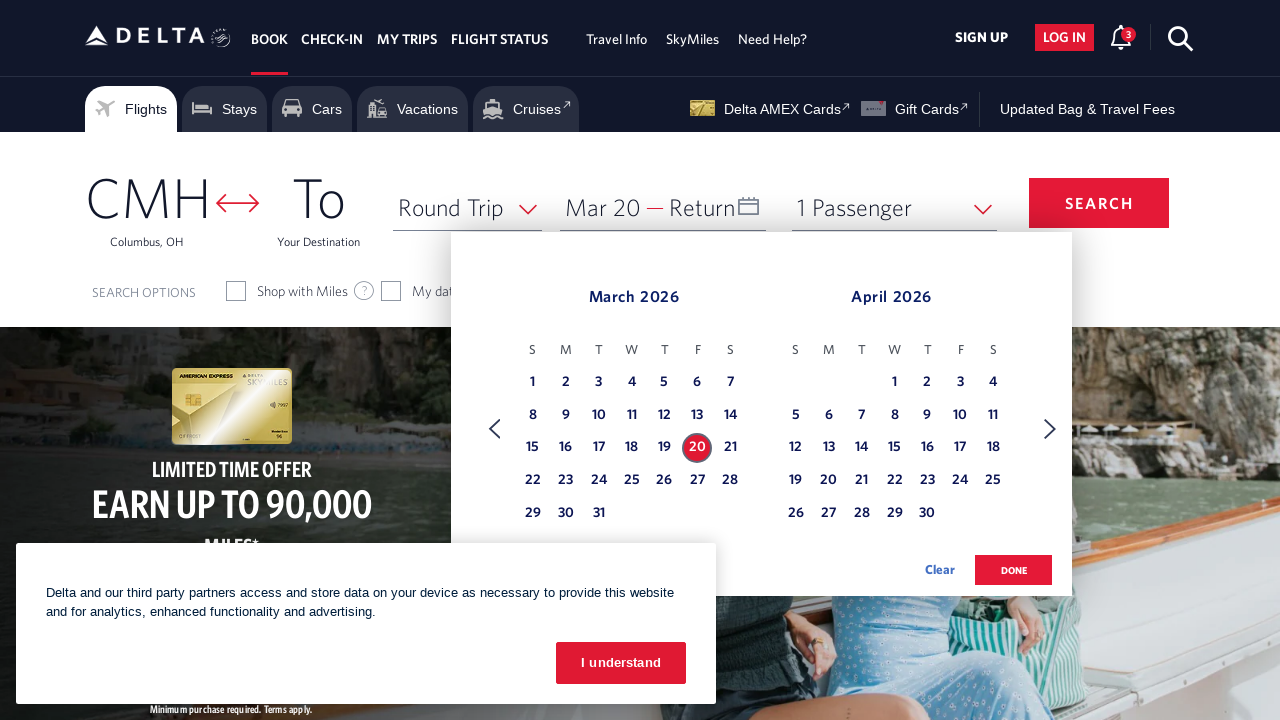

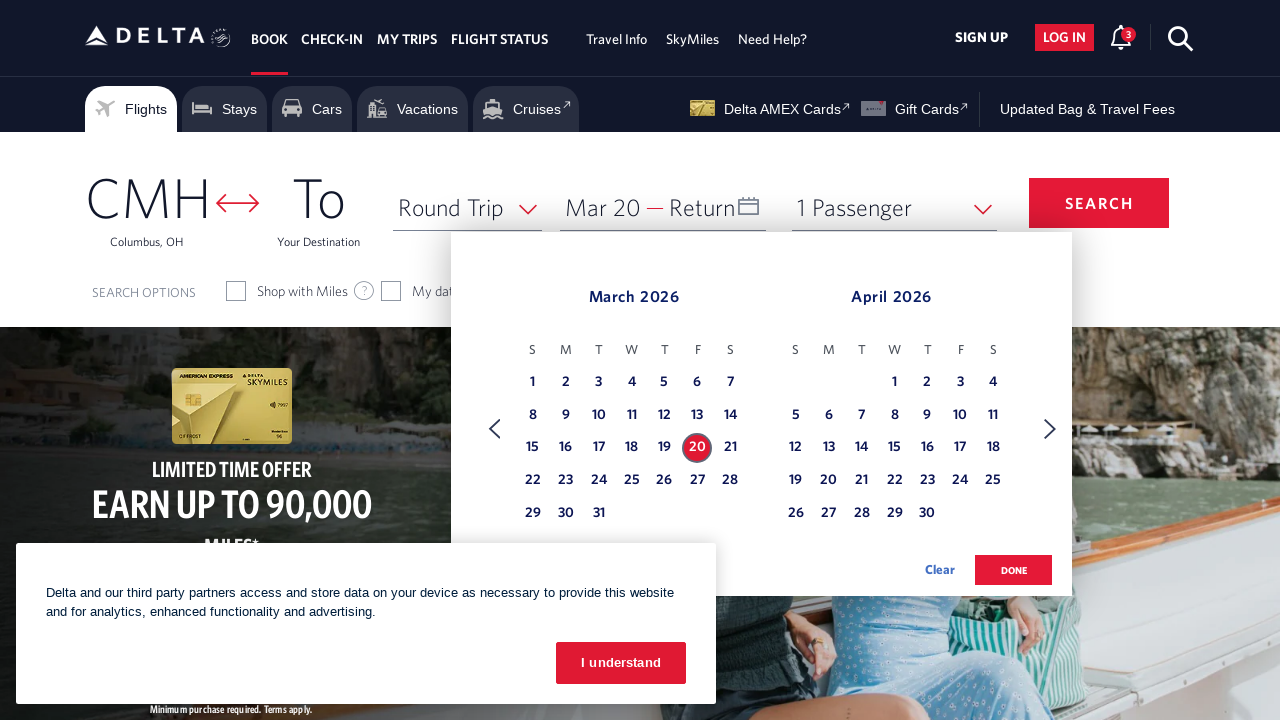